Tests clearing the complete state of all items by checking and unchecking toggle all

Starting URL: https://demo.playwright.dev/todomvc

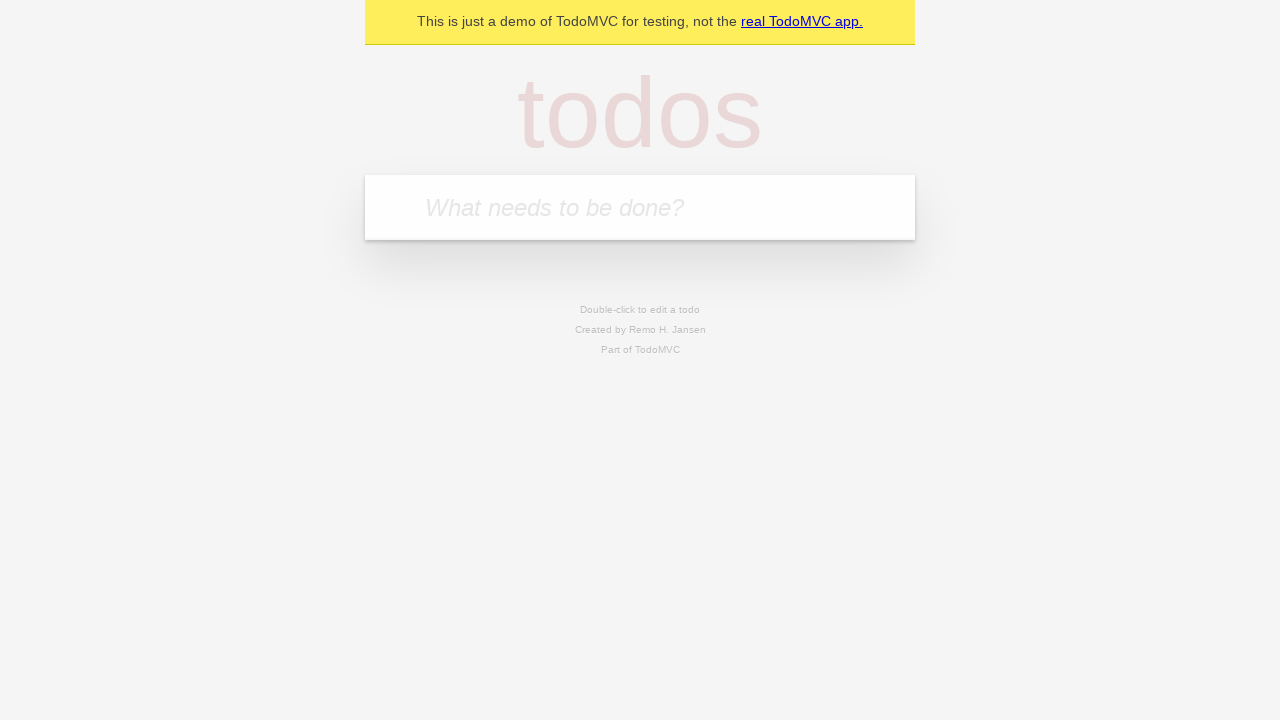

Filled input field with 'buy some cheese' on internal:attr=[placeholder="What needs to be done?"i]
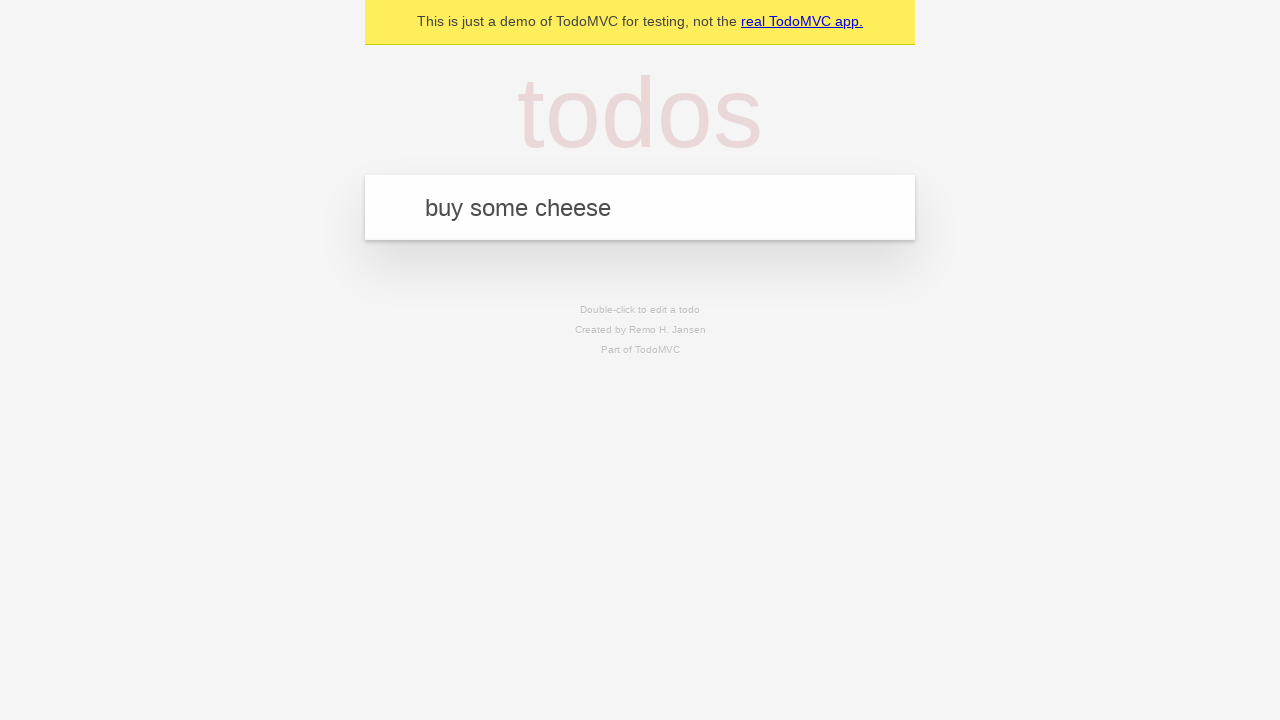

Pressed Enter to create first todo item on internal:attr=[placeholder="What needs to be done?"i]
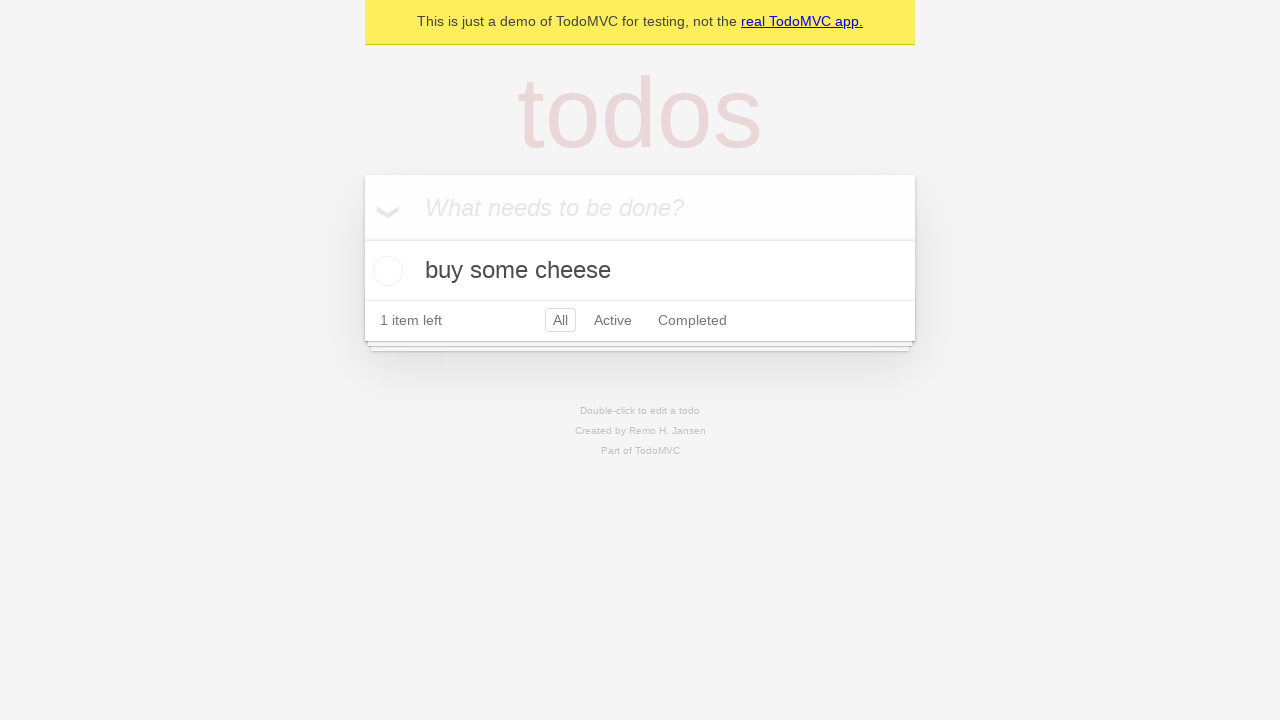

Filled input field with 'feed the cat' on internal:attr=[placeholder="What needs to be done?"i]
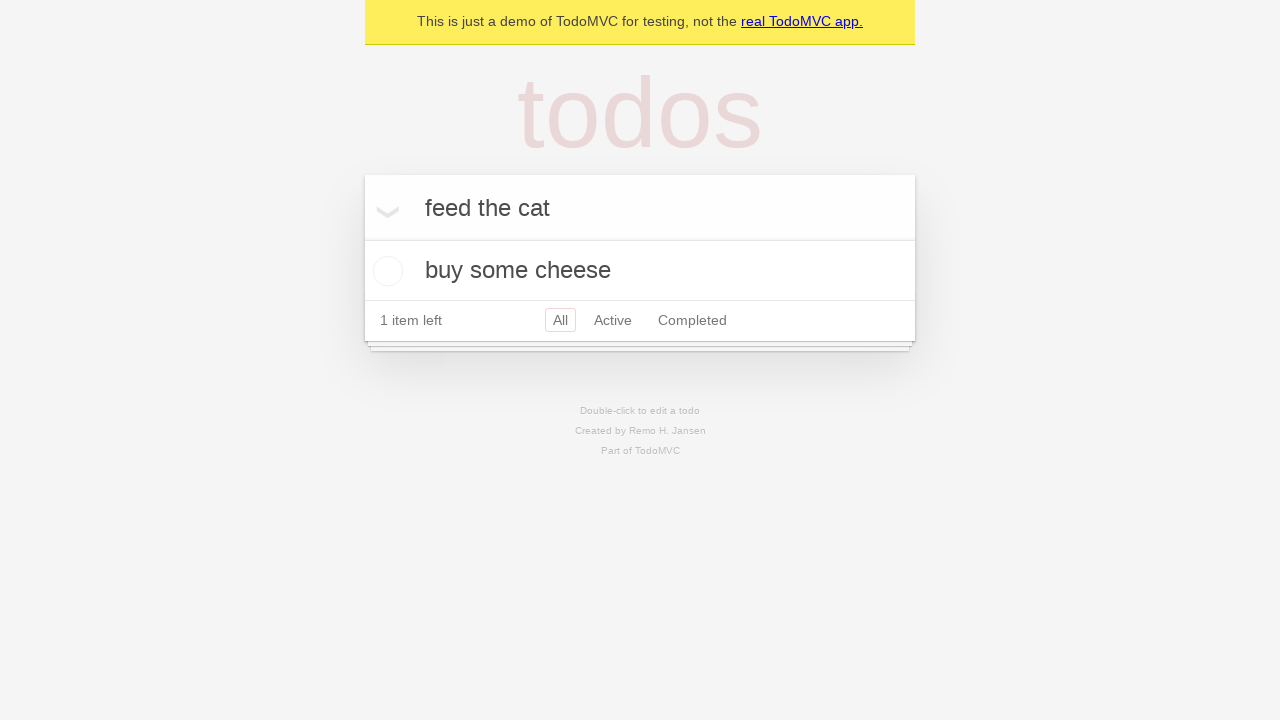

Pressed Enter to create second todo item on internal:attr=[placeholder="What needs to be done?"i]
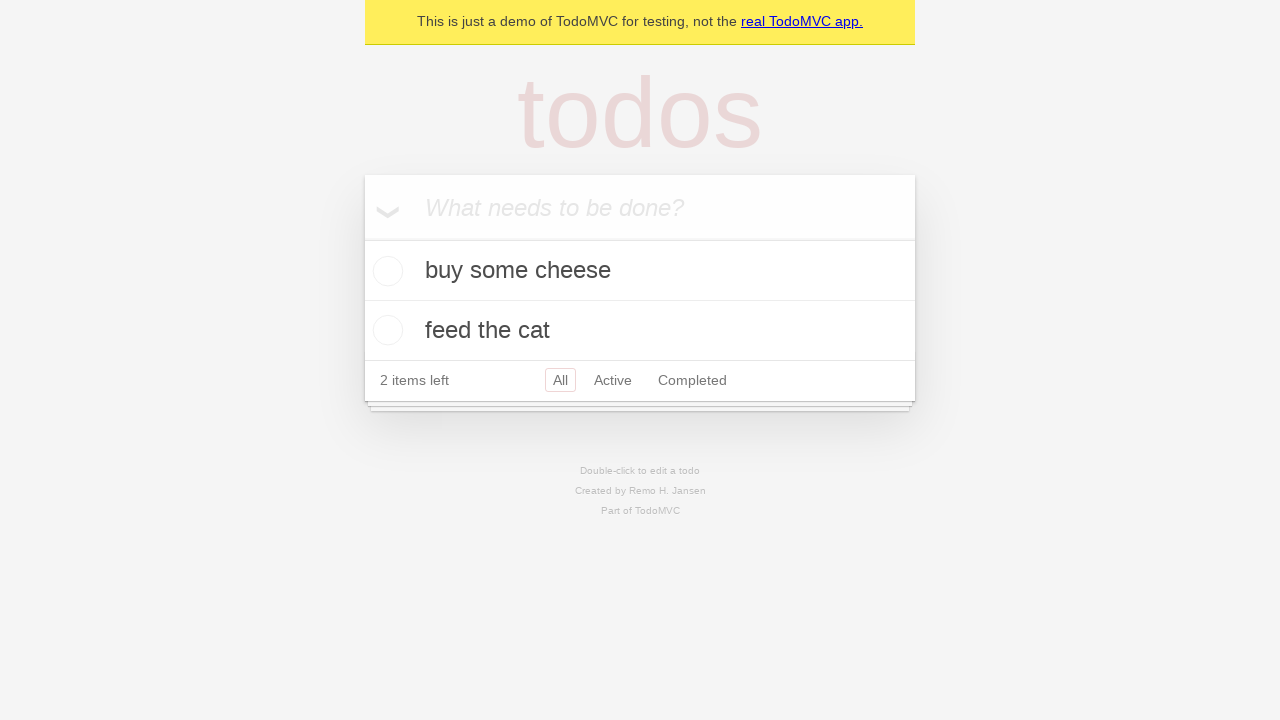

Filled input field with 'book a doctors appointment' on internal:attr=[placeholder="What needs to be done?"i]
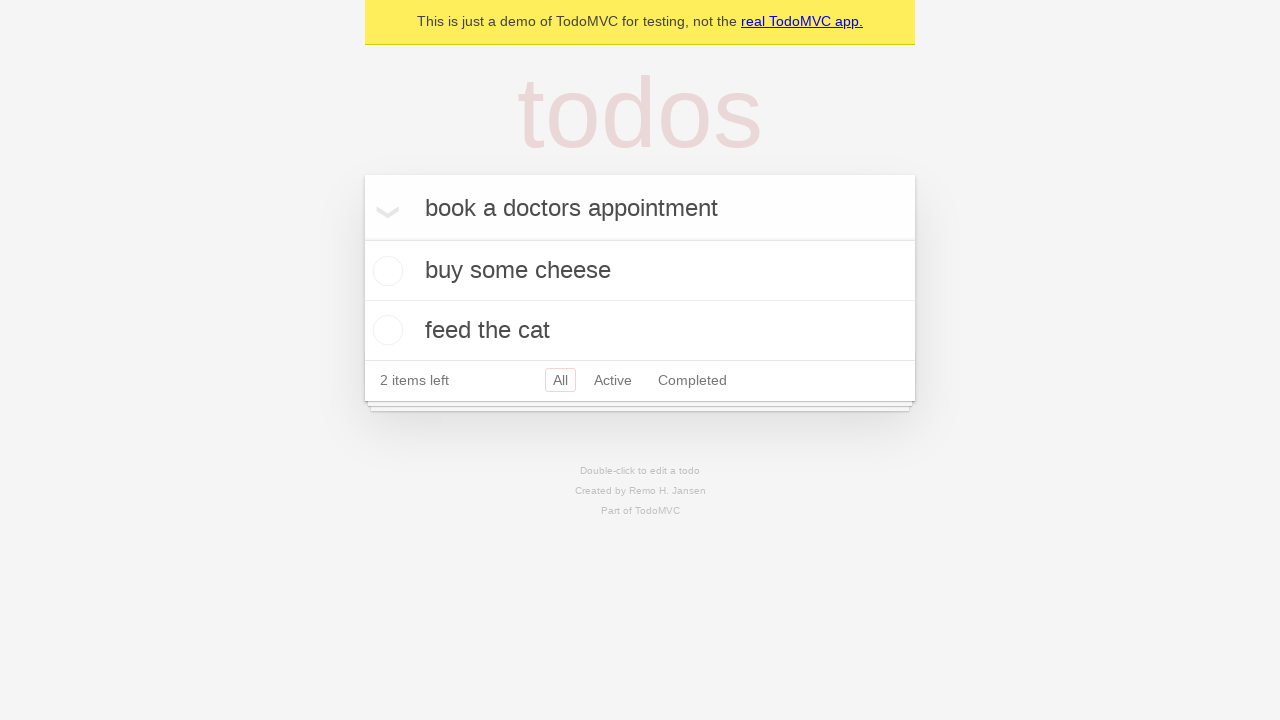

Pressed Enter to create third todo item on internal:attr=[placeholder="What needs to be done?"i]
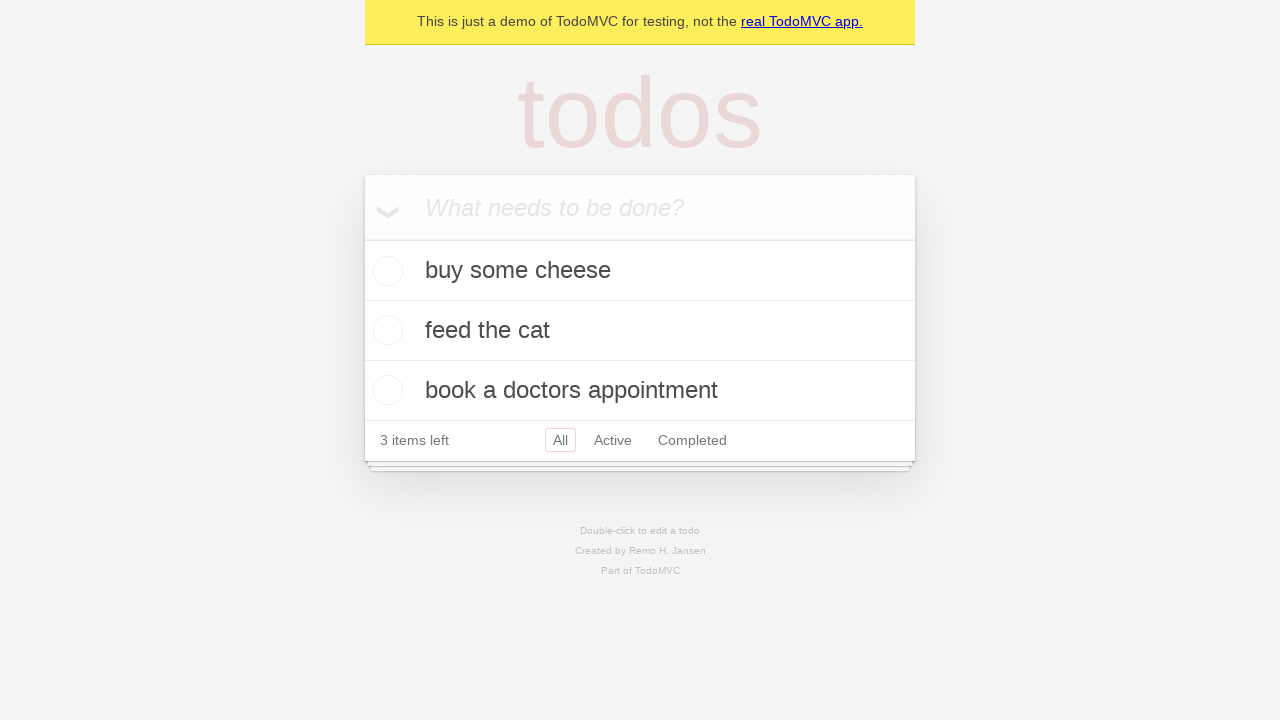

Clicked 'Mark all as complete' toggle to check all items at (362, 238) on internal:label="Mark all as complete"i
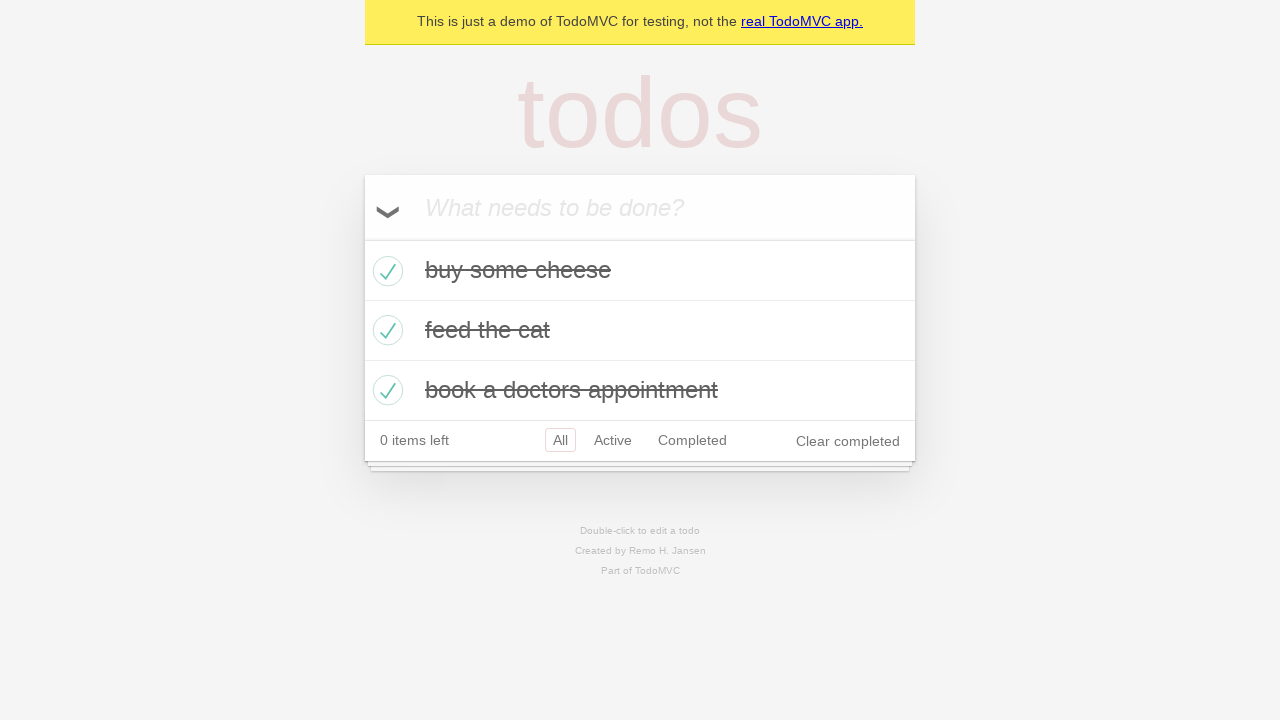

Clicked 'Mark all as complete' toggle to uncheck all items at (362, 238) on internal:label="Mark all as complete"i
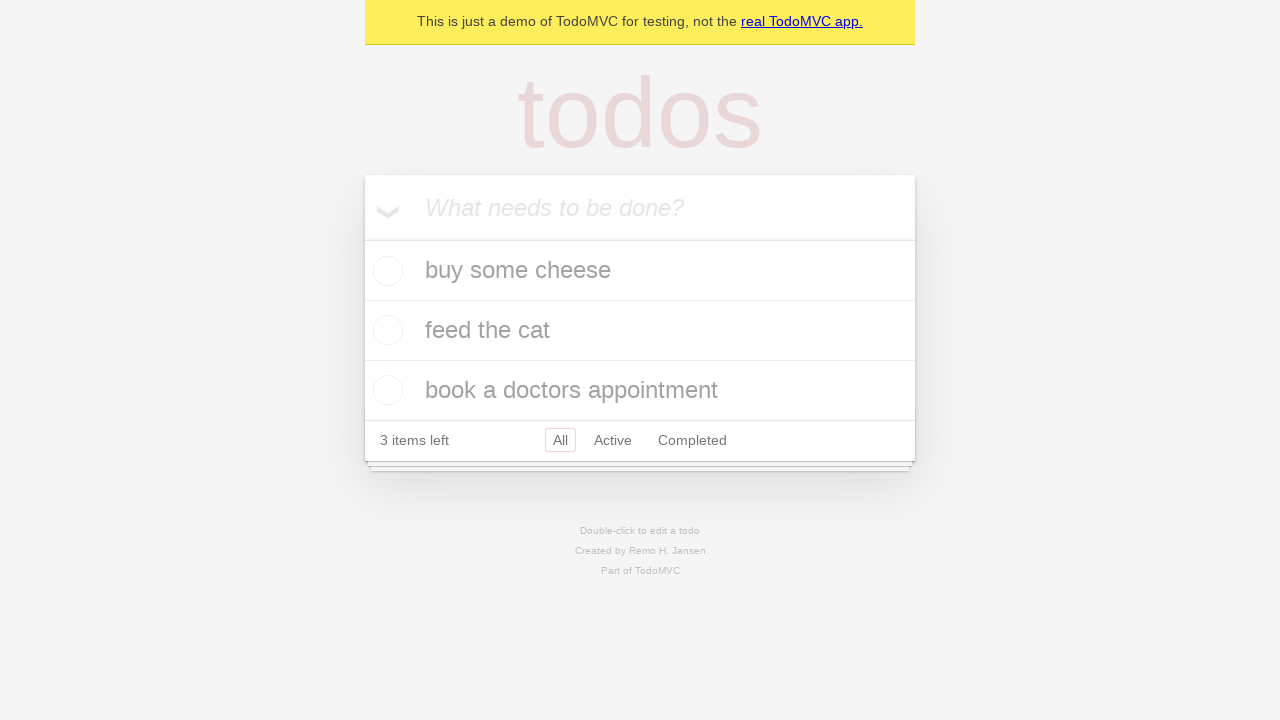

Verified all items have been uncompleted
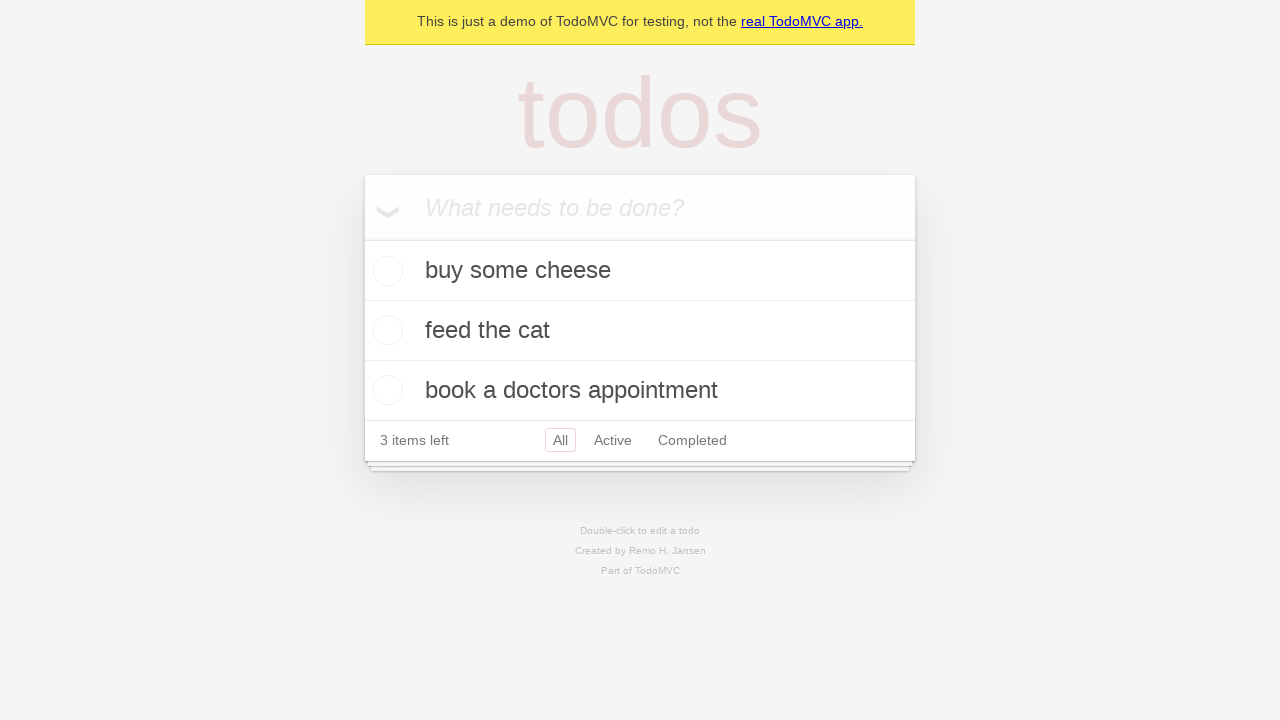

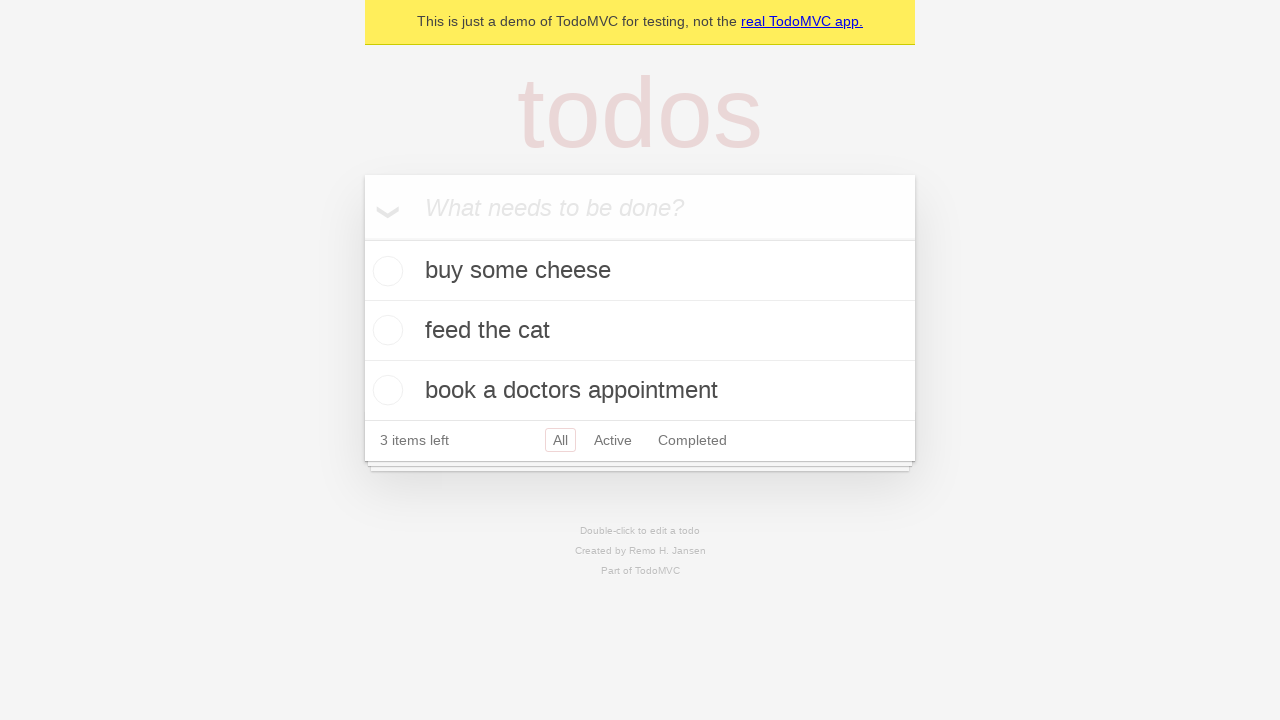